Tests registration form validation when password confirmation doesn't match the original password

Starting URL: https://alada.vn/tai-khoan/dang-ky.html

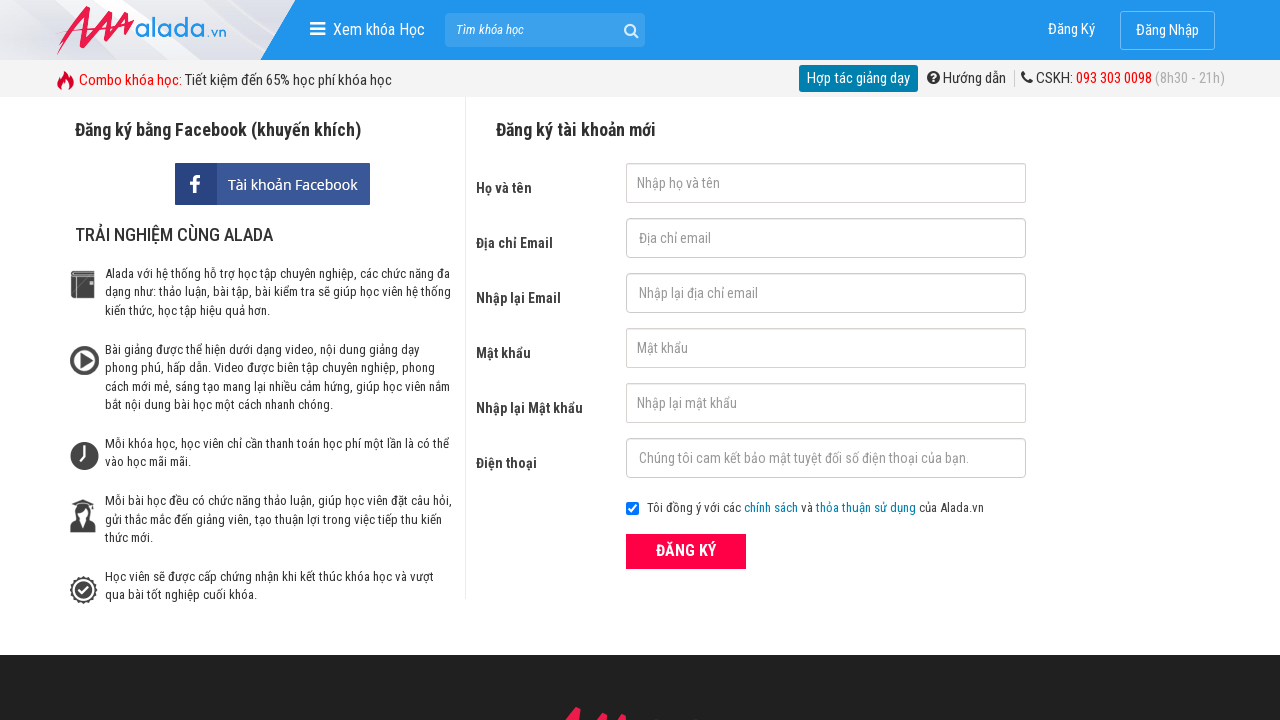

Reloaded registration page for clean state
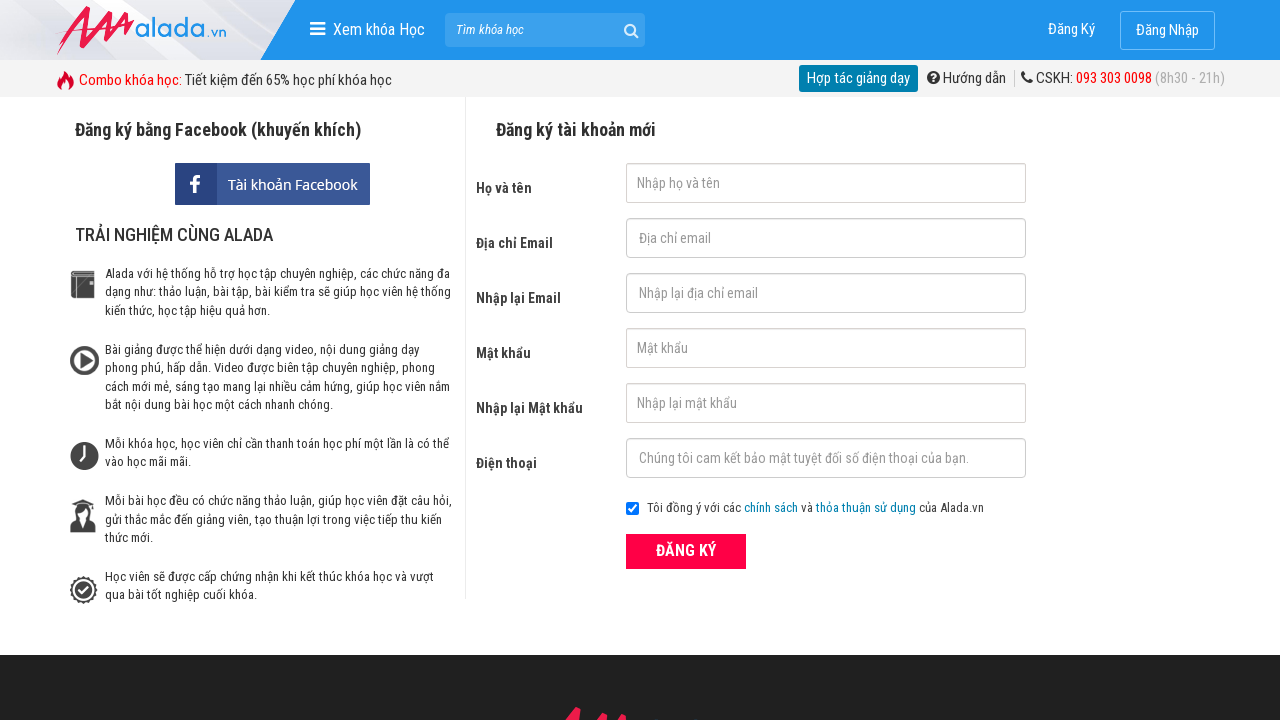

Filled firstname field with 'ParisaVu' on input#txtFirstname
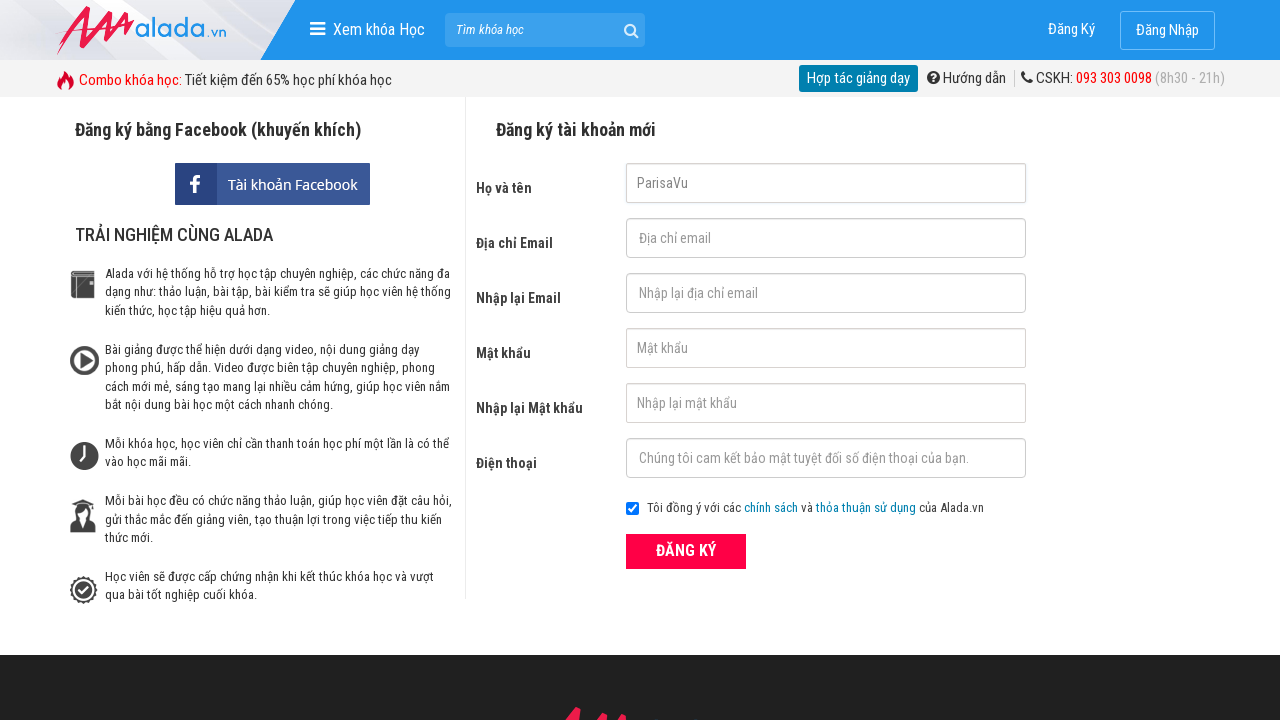

Filled email field with 'parisavu@gmail.com' on input#txtEmail
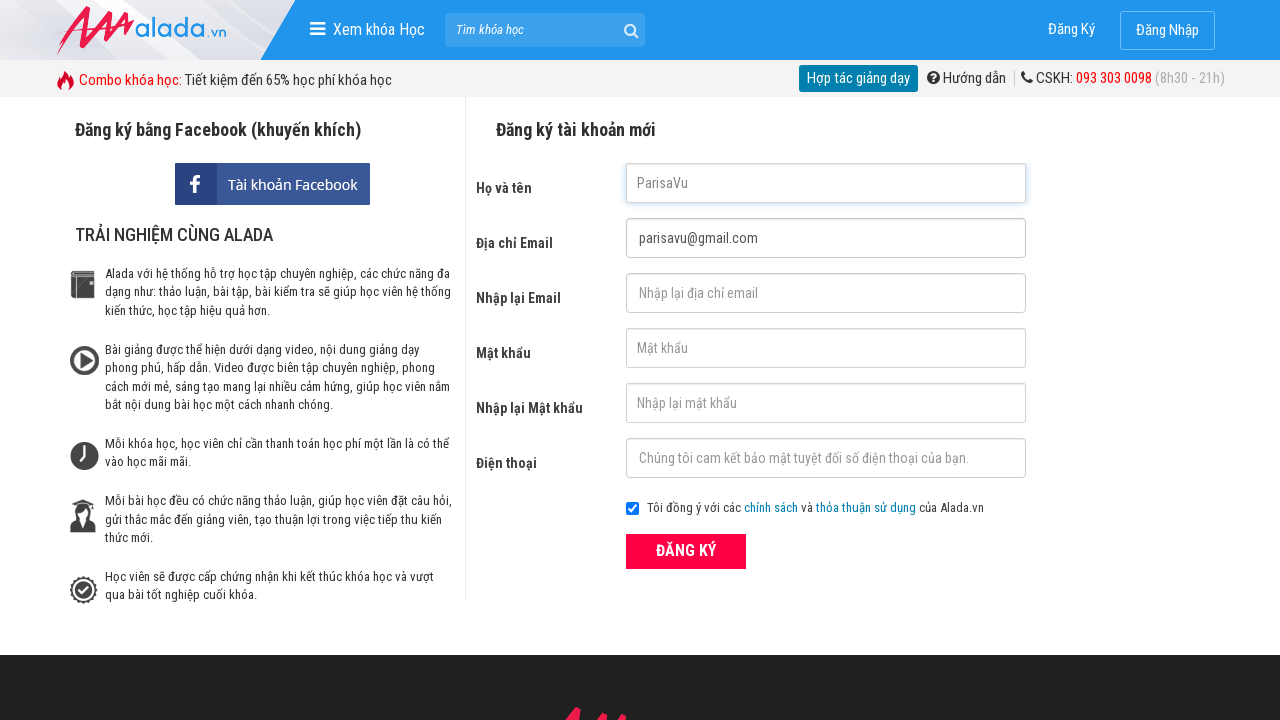

Filled confirm email field with 'parisavu@gmail.com' on input#txtCEmail
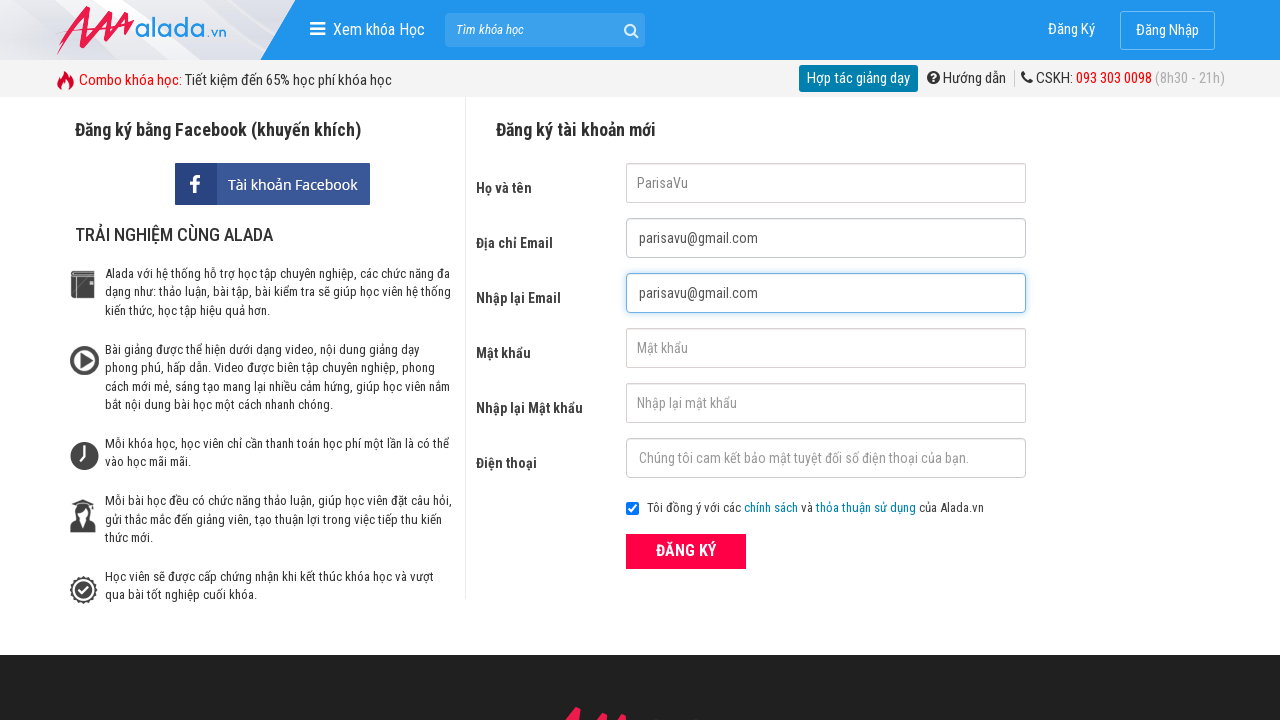

Filled password field with '123456789' on input#txtPassword
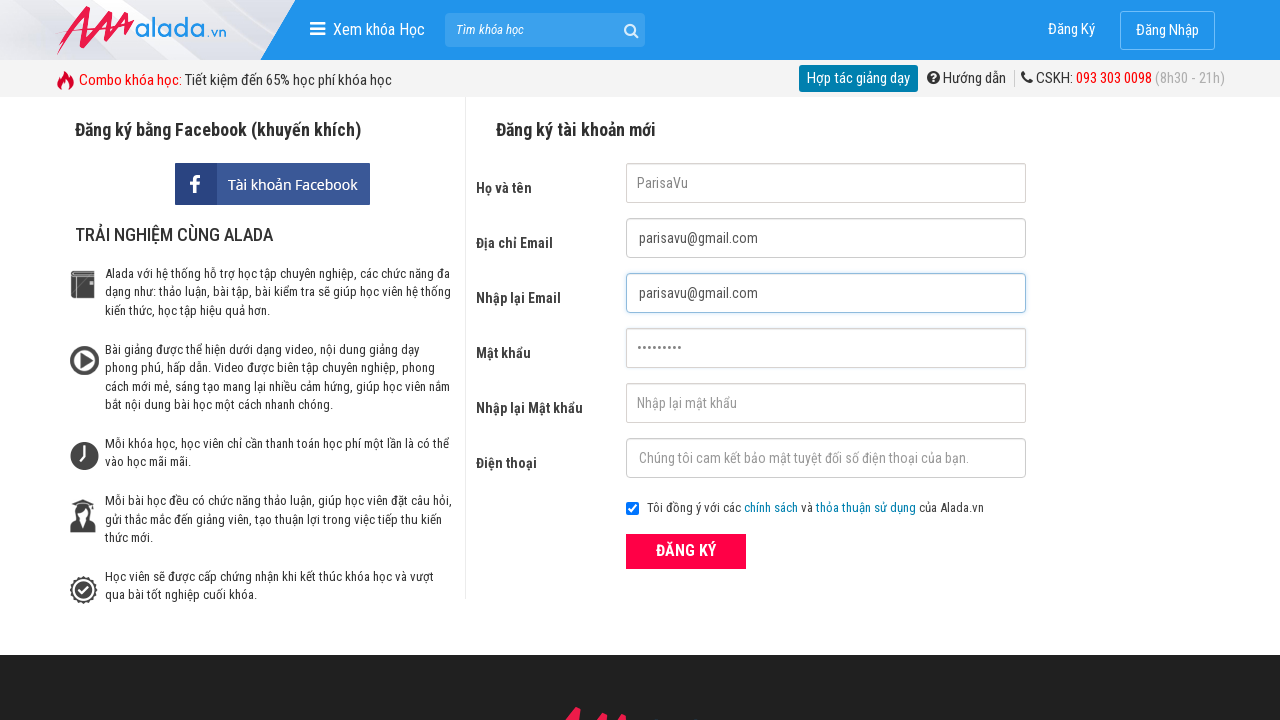

Filled confirm password field with mismatched password '123459789' on input#txtCPassword
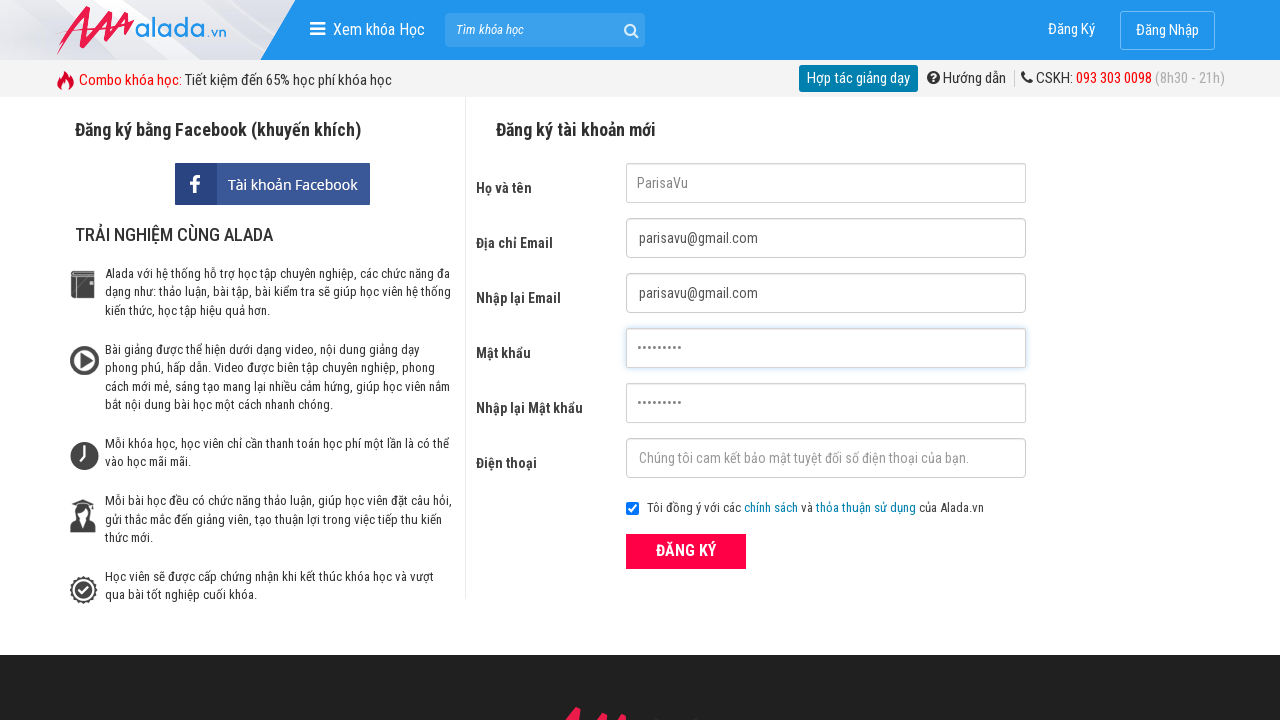

Filled phone field with '0889888888' on input#txtPhone
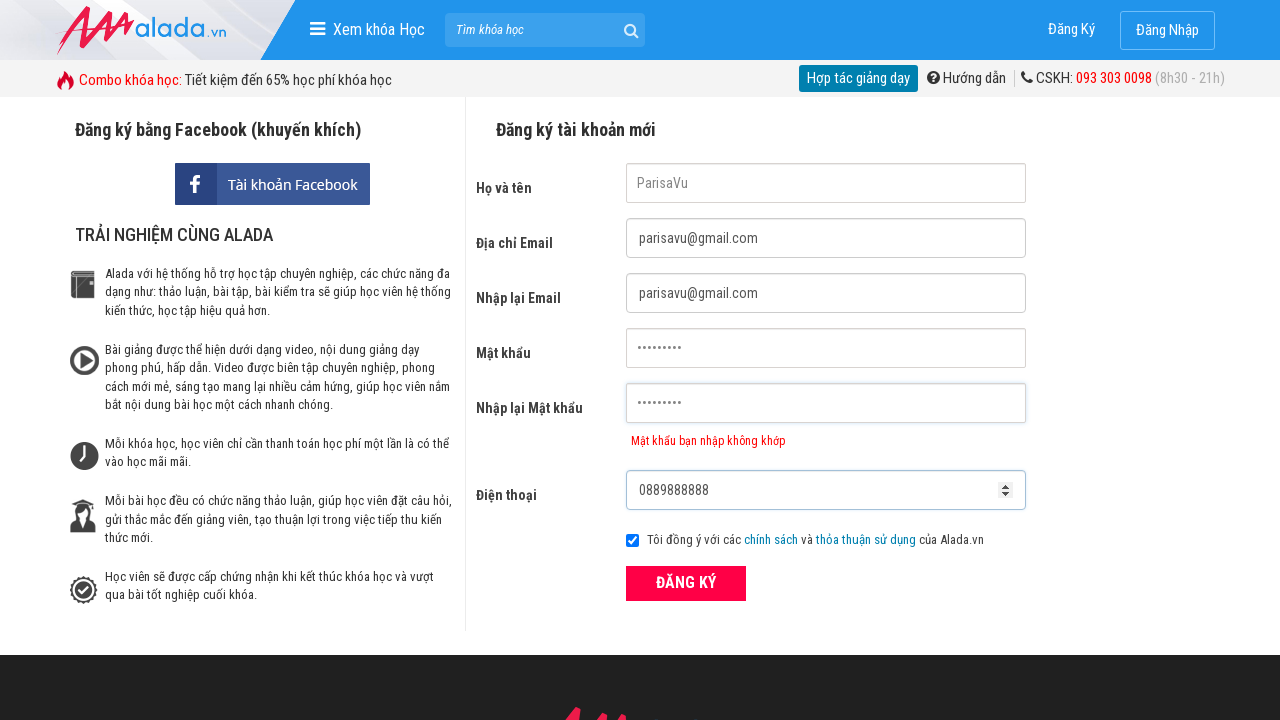

Clicked submit button to attempt registration at (686, 583) on button[type='submit']
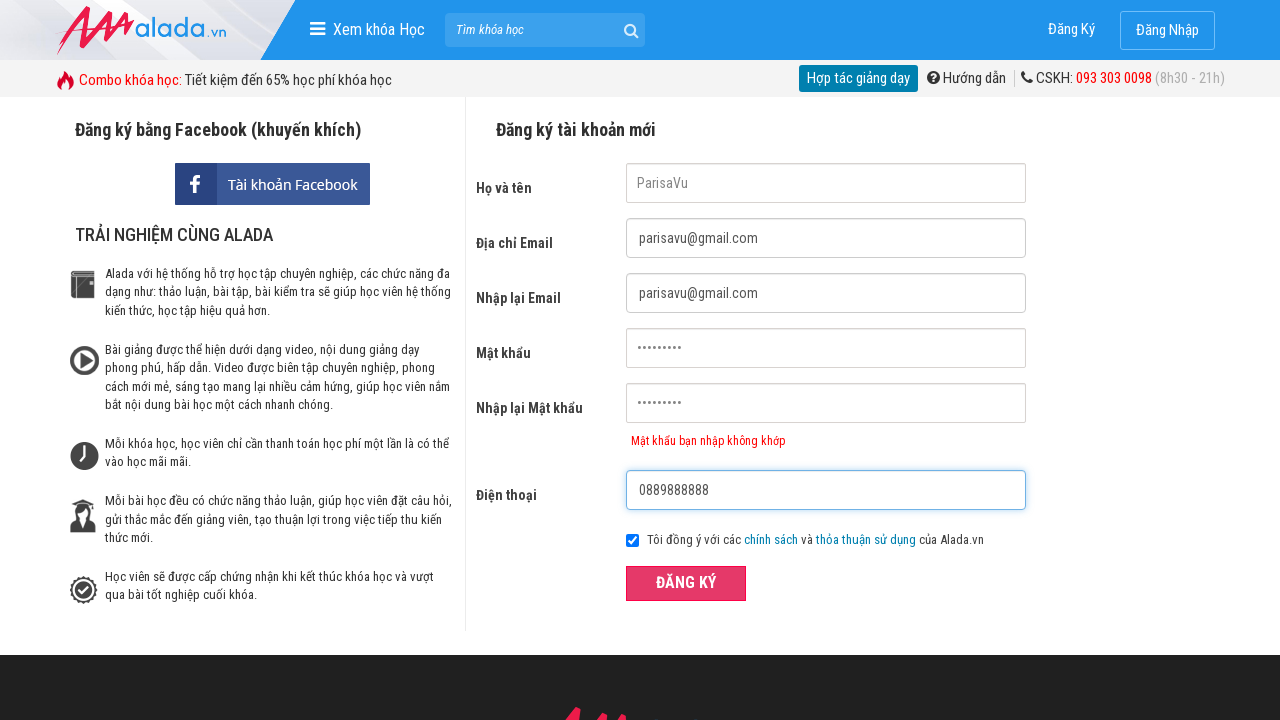

Password mismatch error message displayed: 'Mật khẩu bạn nhập không khớp'
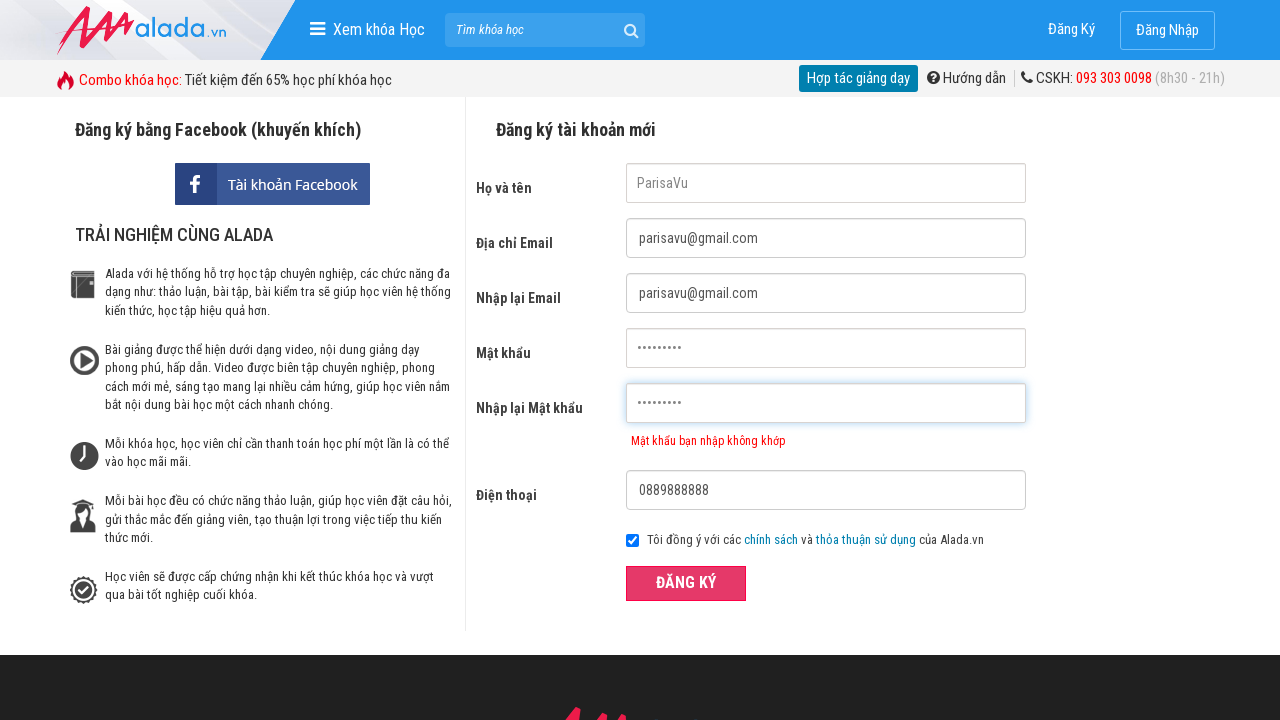

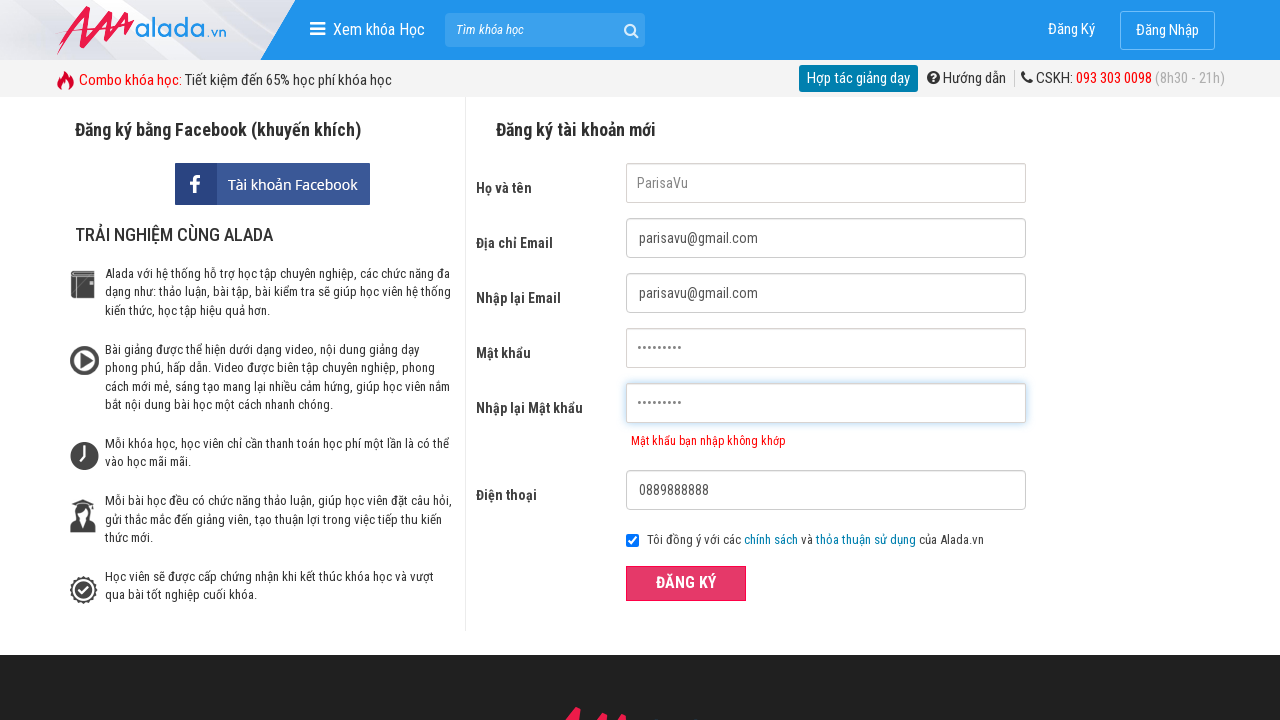